Tests that clicking Clear completed removes completed items from the list

Starting URL: https://demo.playwright.dev/todomvc

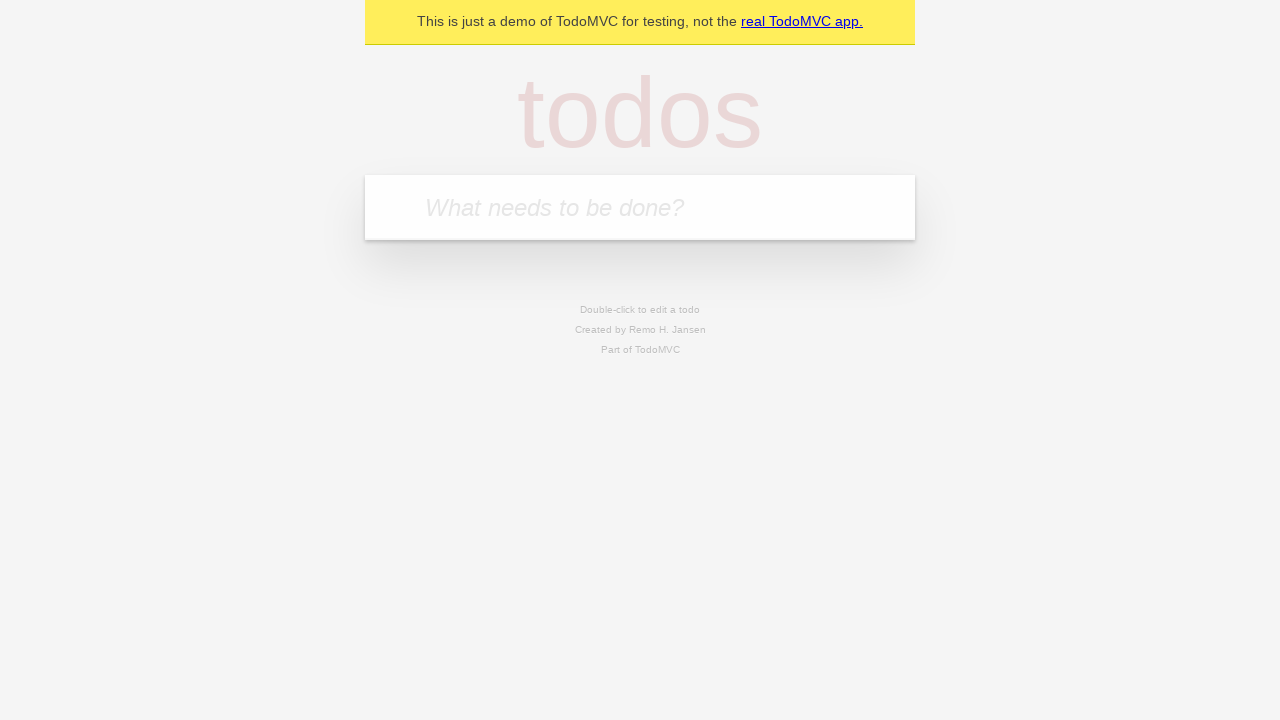

Filled todo input with 'buy some cheese' on internal:attr=[placeholder="What needs to be done?"i]
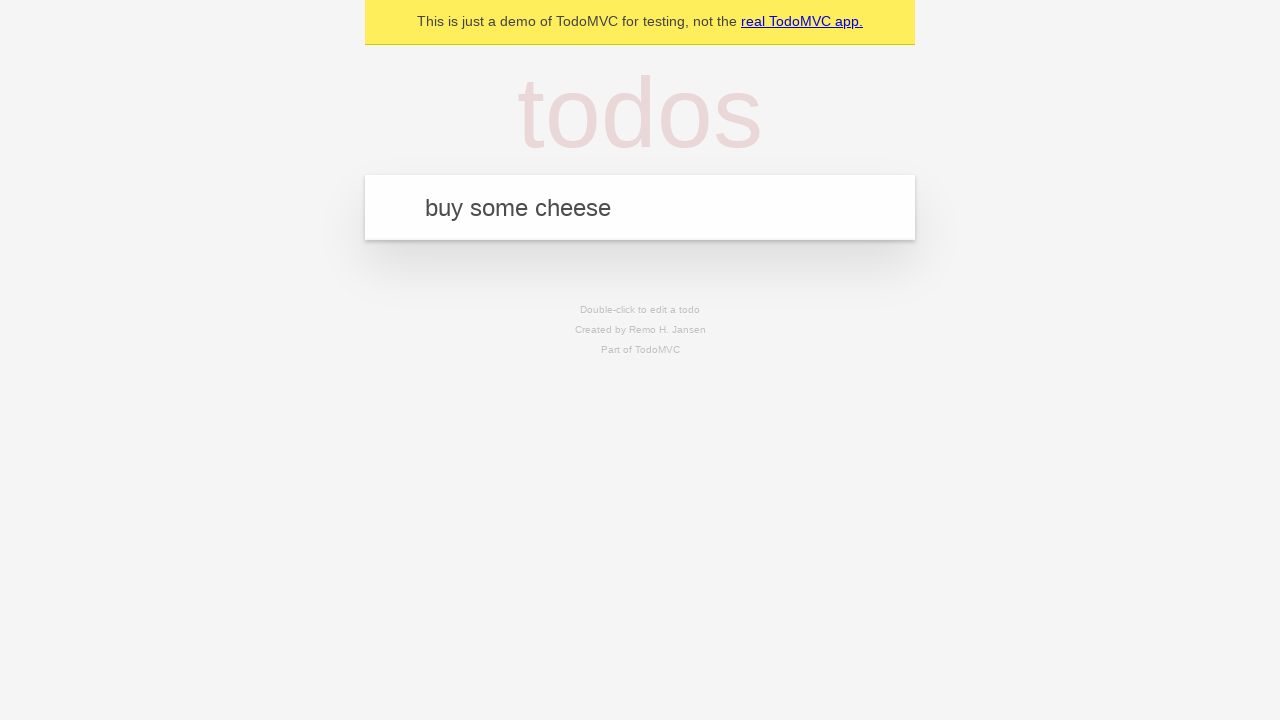

Pressed Enter to add todo 'buy some cheese' on internal:attr=[placeholder="What needs to be done?"i]
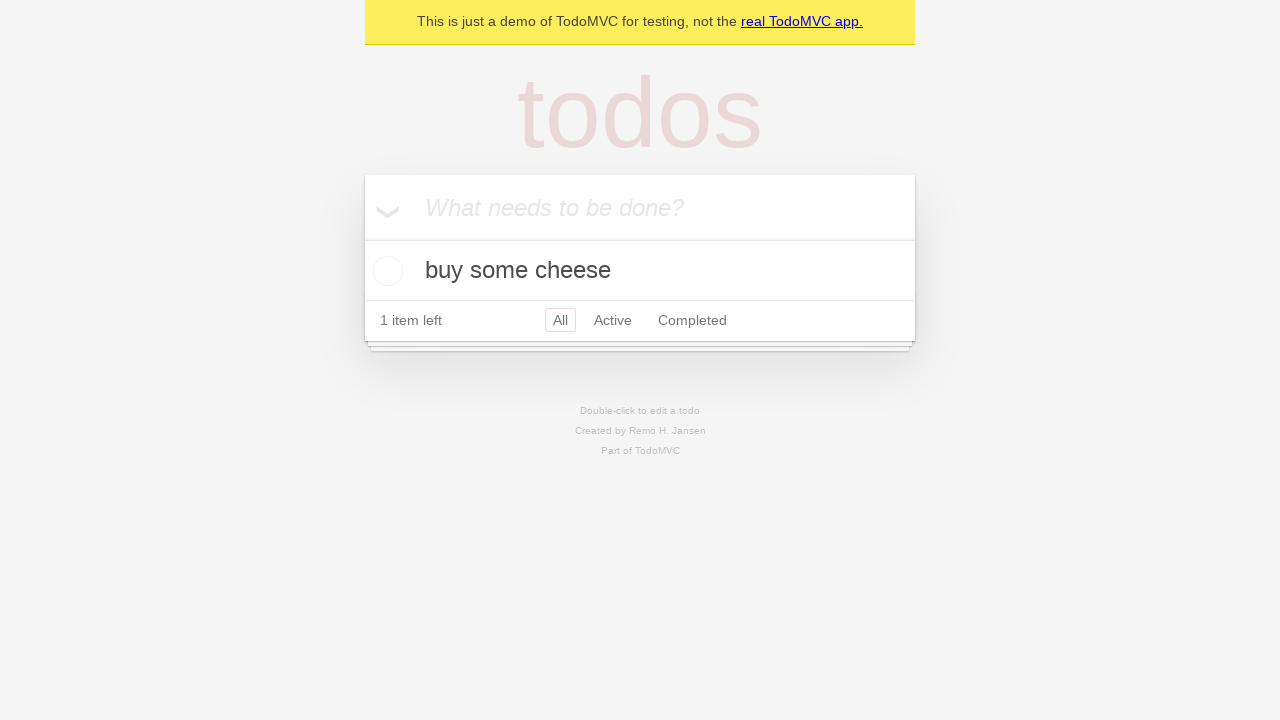

Filled todo input with 'feed the cat' on internal:attr=[placeholder="What needs to be done?"i]
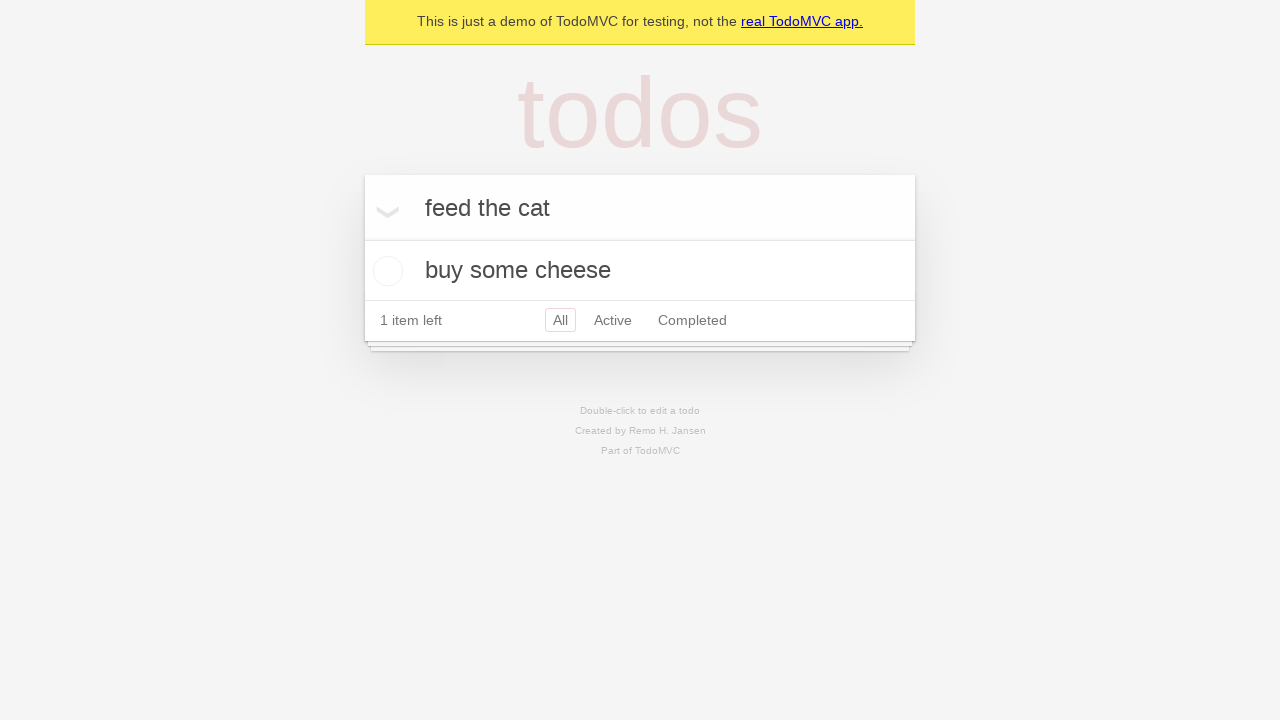

Pressed Enter to add todo 'feed the cat' on internal:attr=[placeholder="What needs to be done?"i]
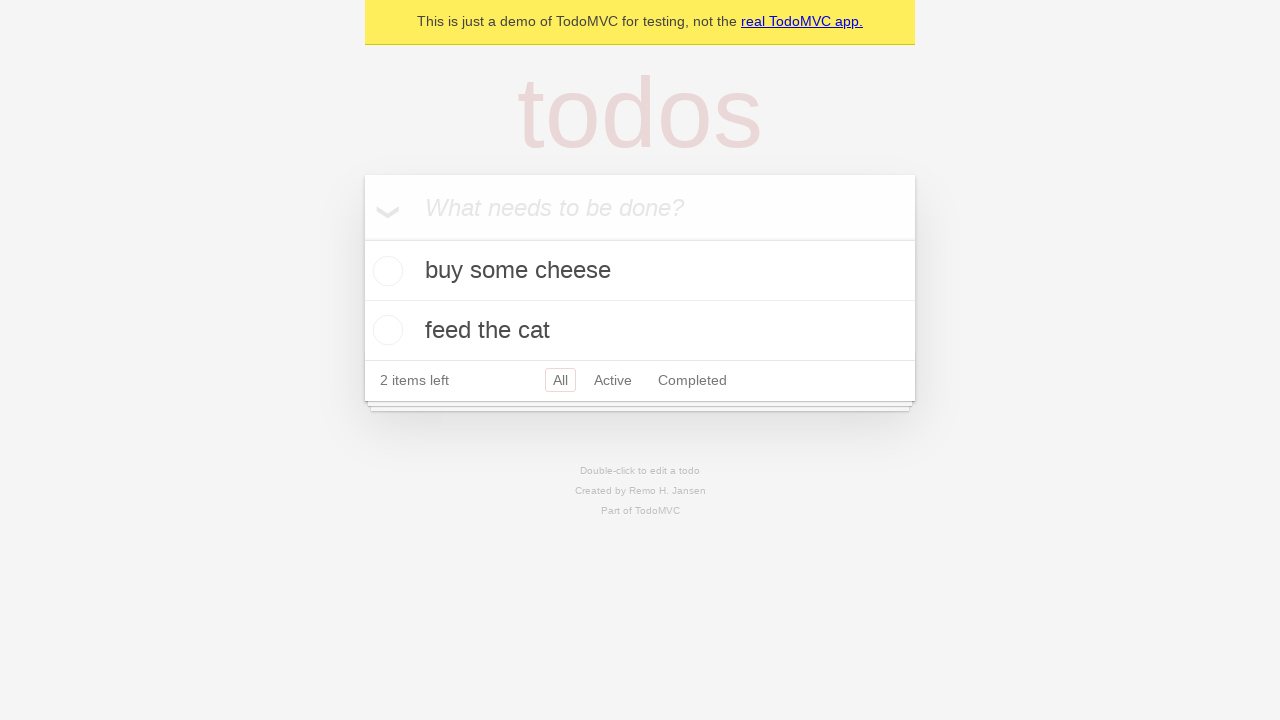

Filled todo input with 'book a doctors appointment' on internal:attr=[placeholder="What needs to be done?"i]
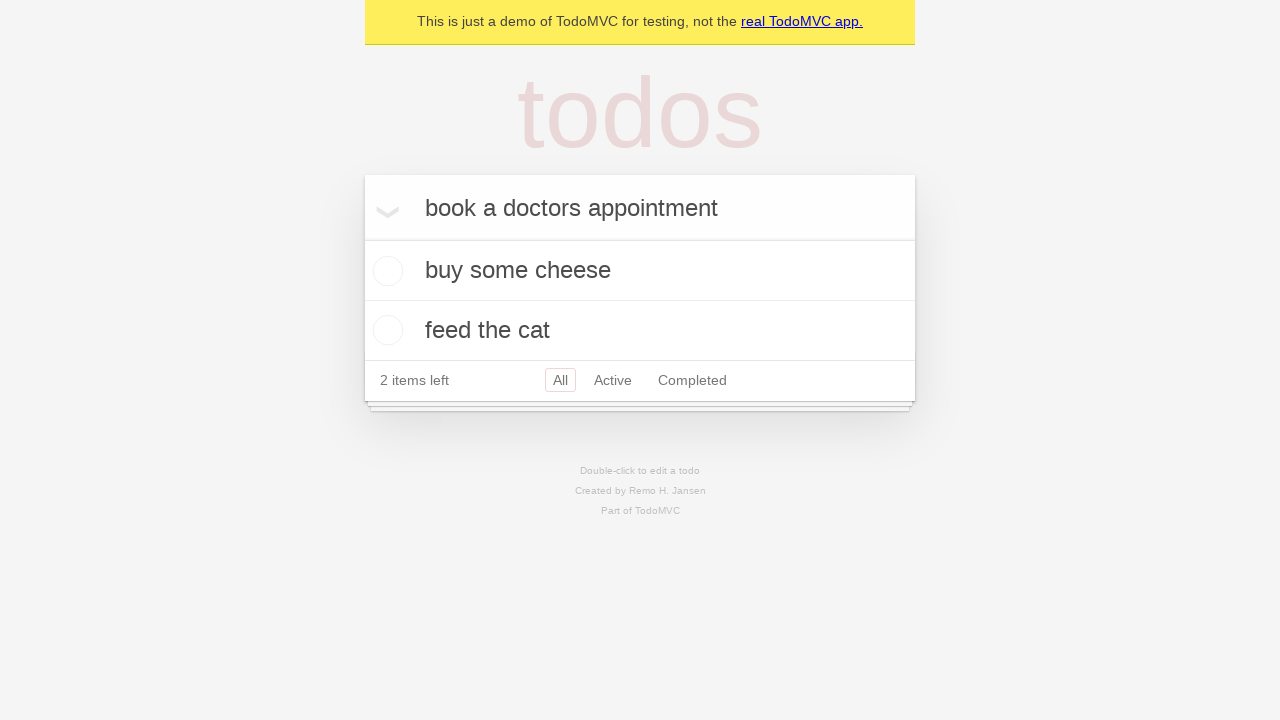

Pressed Enter to add todo 'book a doctors appointment' on internal:attr=[placeholder="What needs to be done?"i]
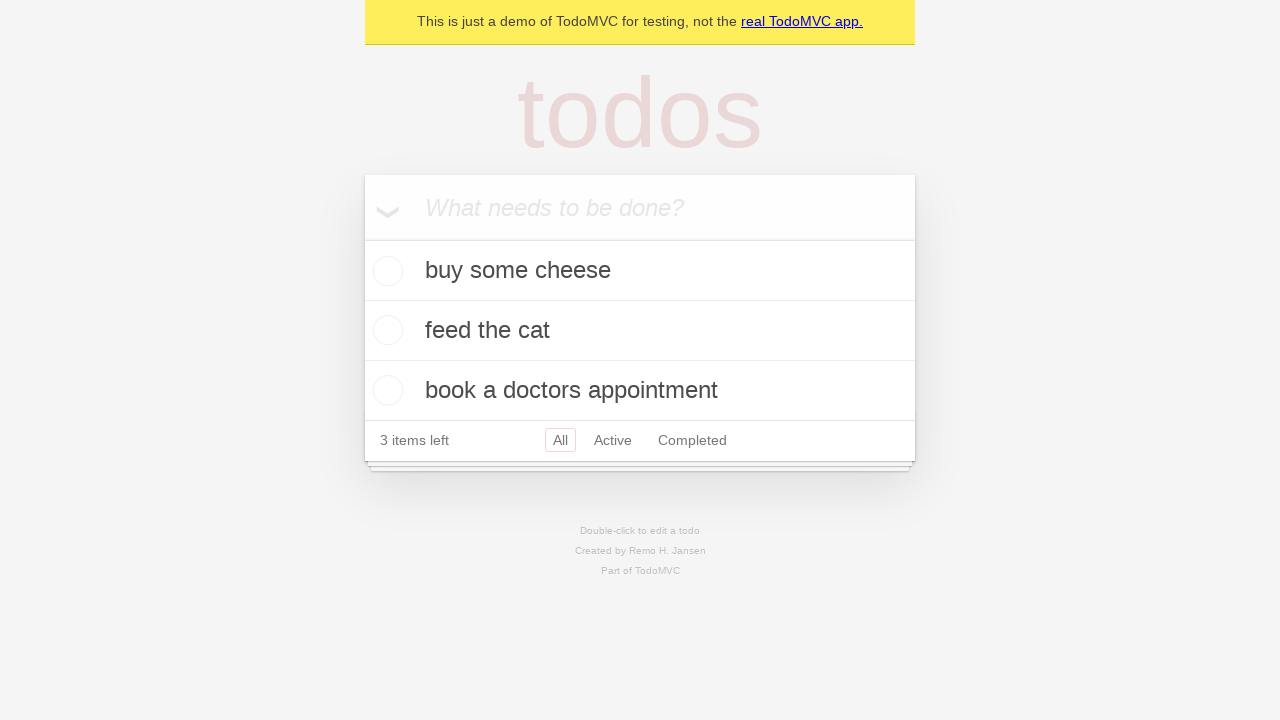

Waited for all 3 todos to be added to the list
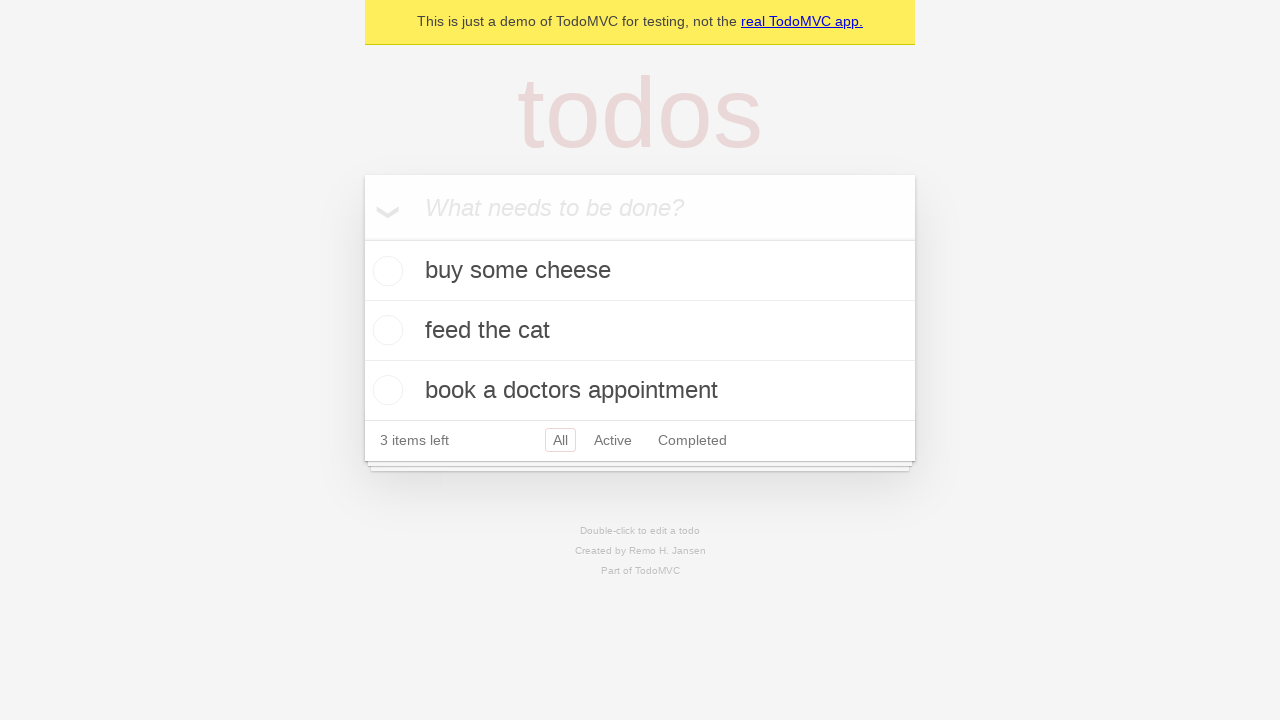

Checked the second todo item as completed at (385, 330) on internal:testid=[data-testid="todo-item"s] >> nth=1 >> internal:role=checkbox
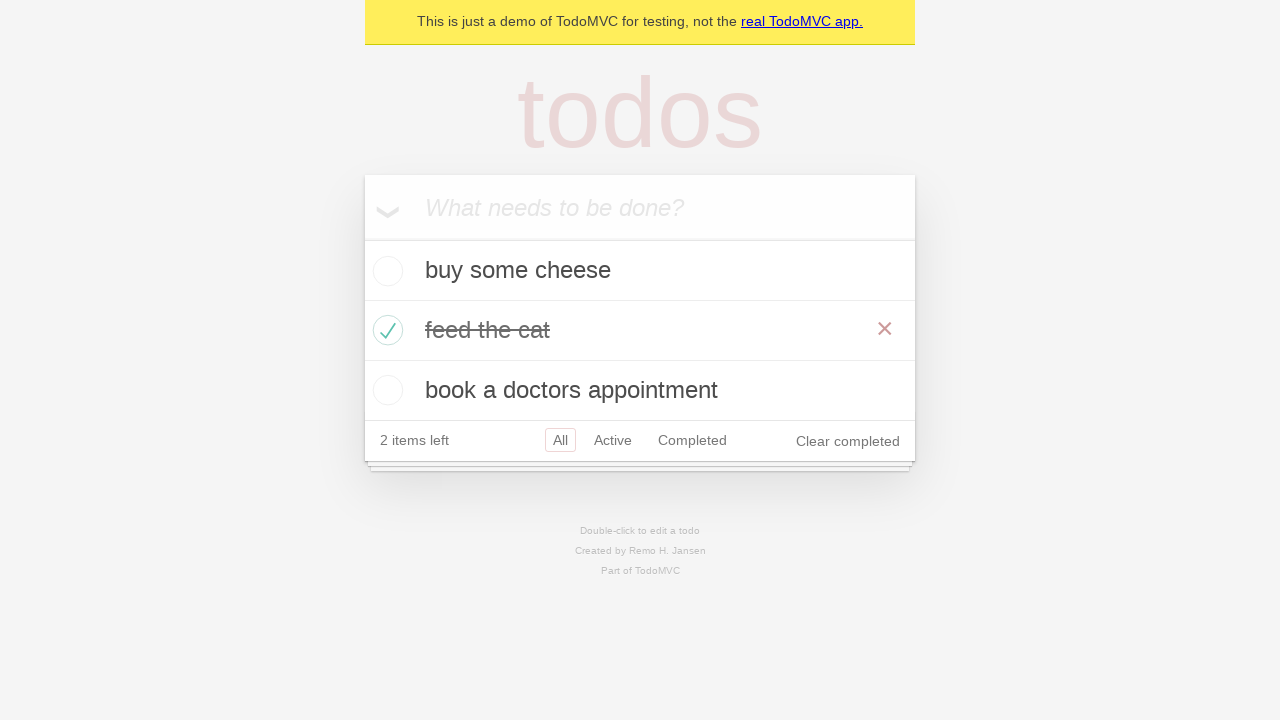

Clicked 'Clear completed' button at (848, 441) on internal:role=button[name="Clear completed"i]
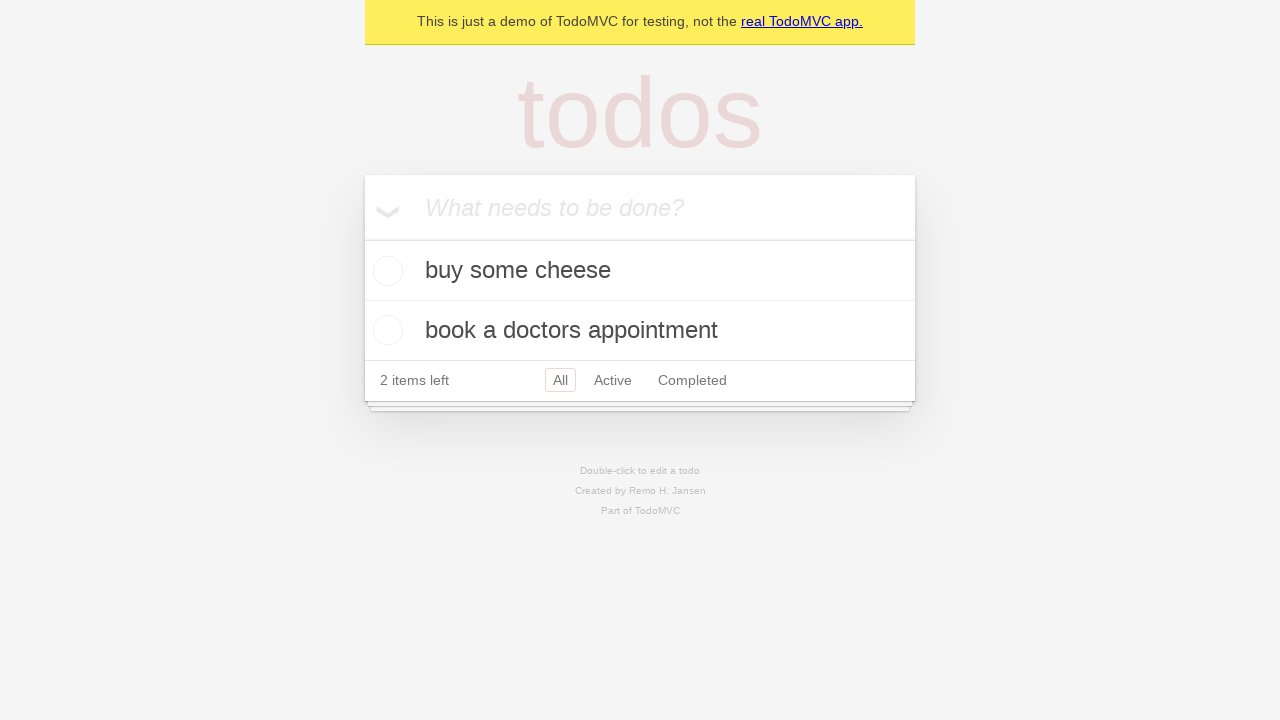

Waited for completed item to be removed, confirming 2 items remain
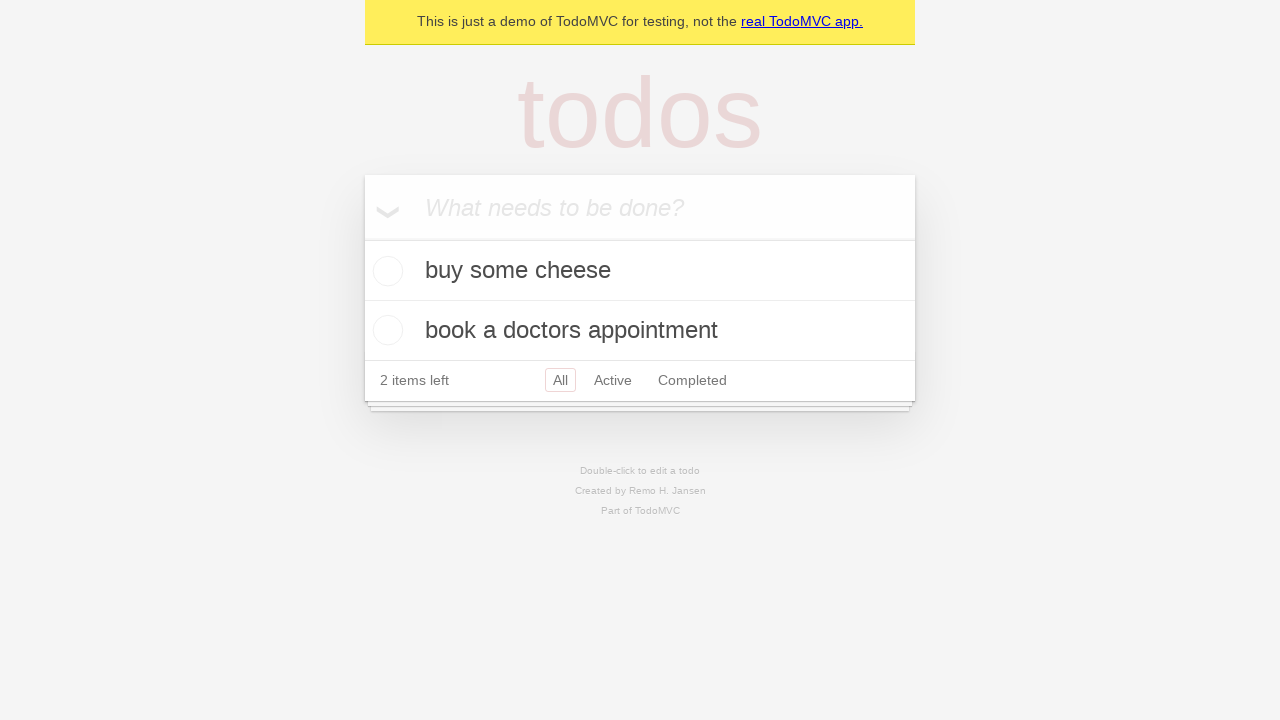

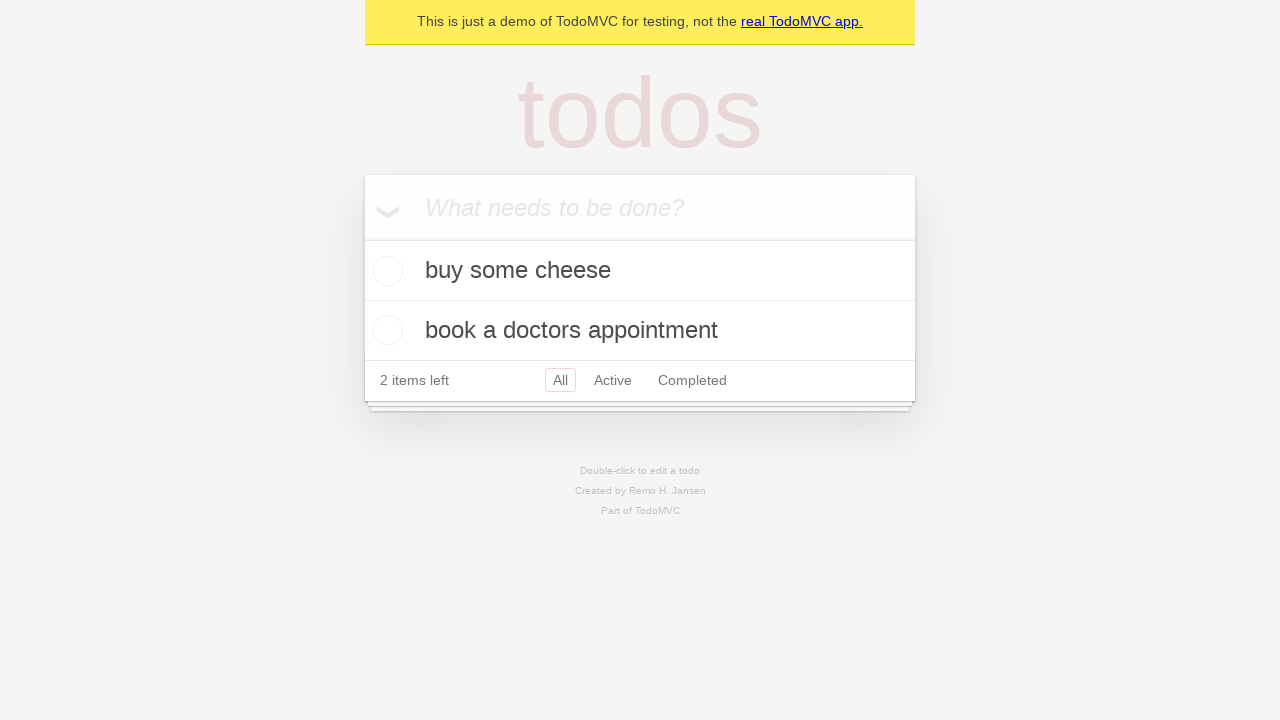